Tests that the Clear completed button displays correct text when there are completed items

Starting URL: https://demo.playwright.dev/todomvc

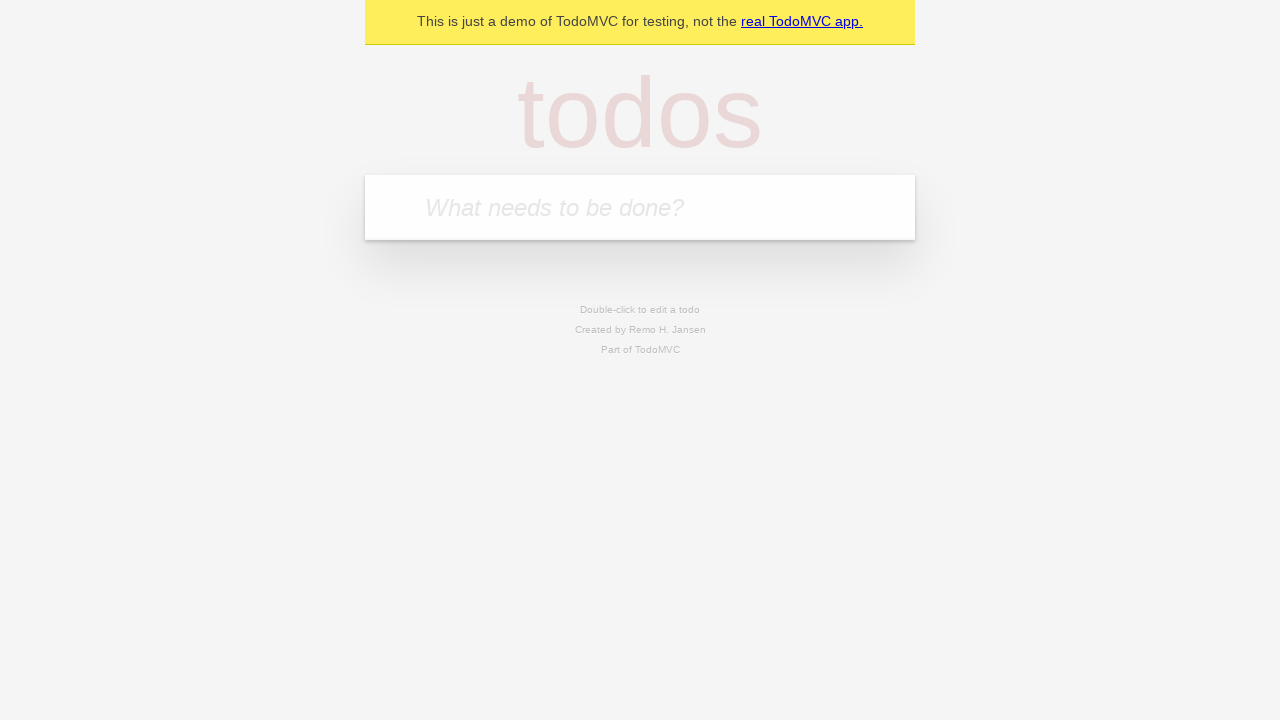

Filled todo input with 'buy some cheese' on internal:attr=[placeholder="What needs to be done?"i]
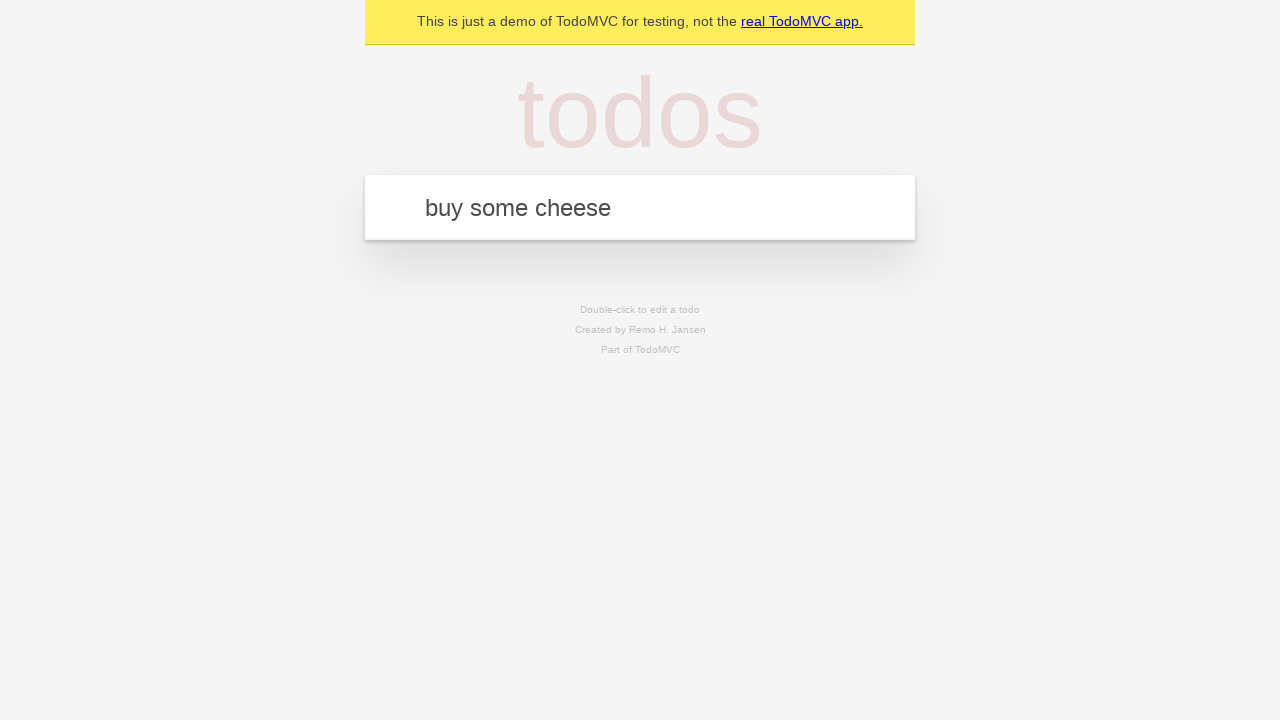

Pressed Enter to add first todo on internal:attr=[placeholder="What needs to be done?"i]
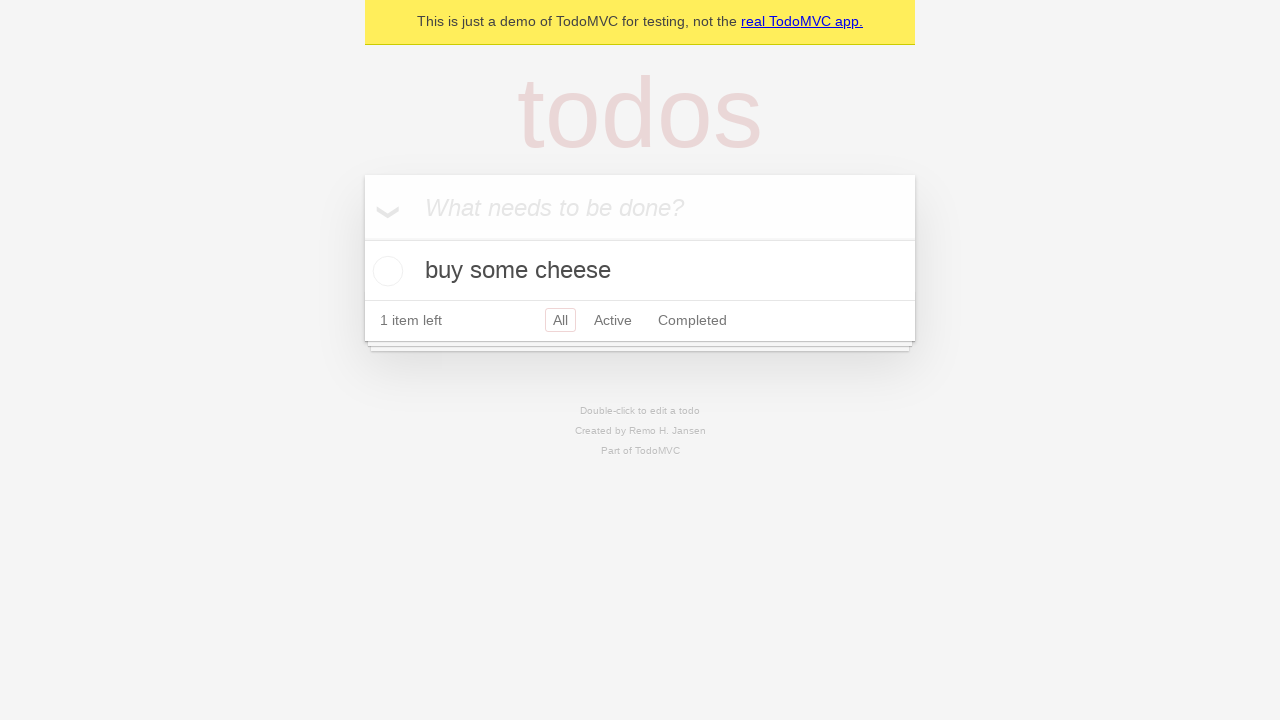

Filled todo input with 'feed the cat' on internal:attr=[placeholder="What needs to be done?"i]
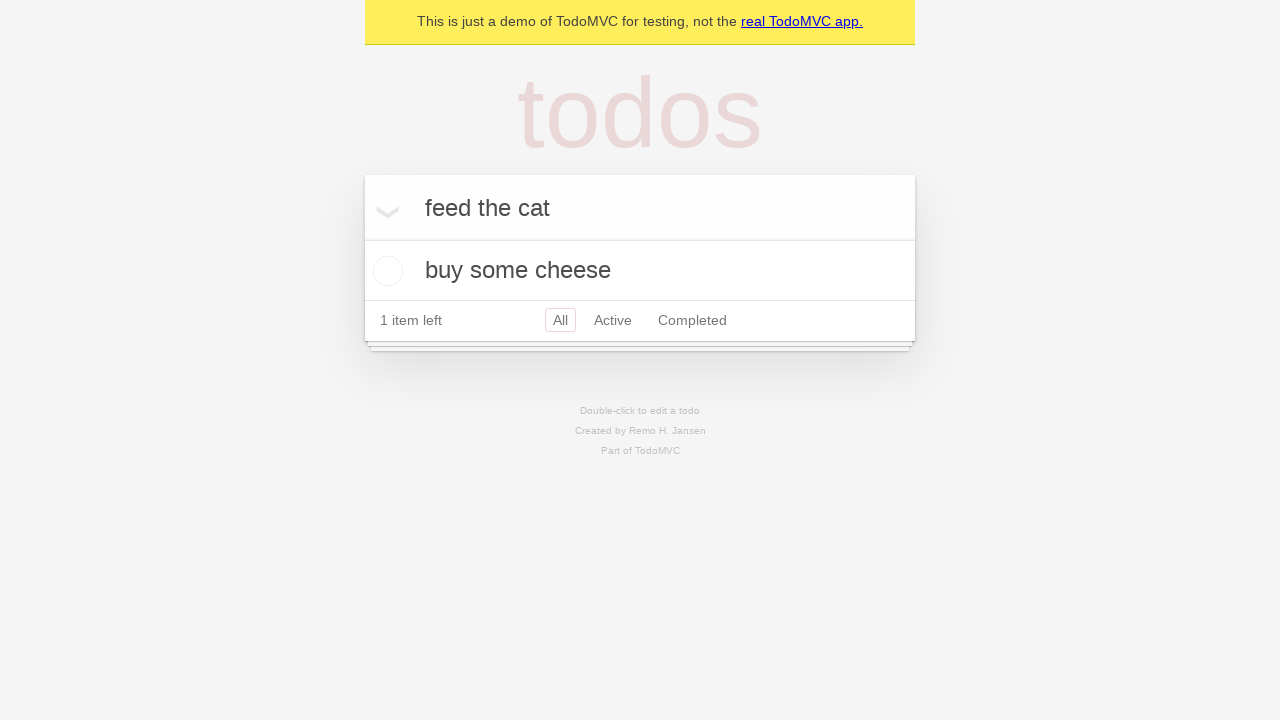

Pressed Enter to add second todo on internal:attr=[placeholder="What needs to be done?"i]
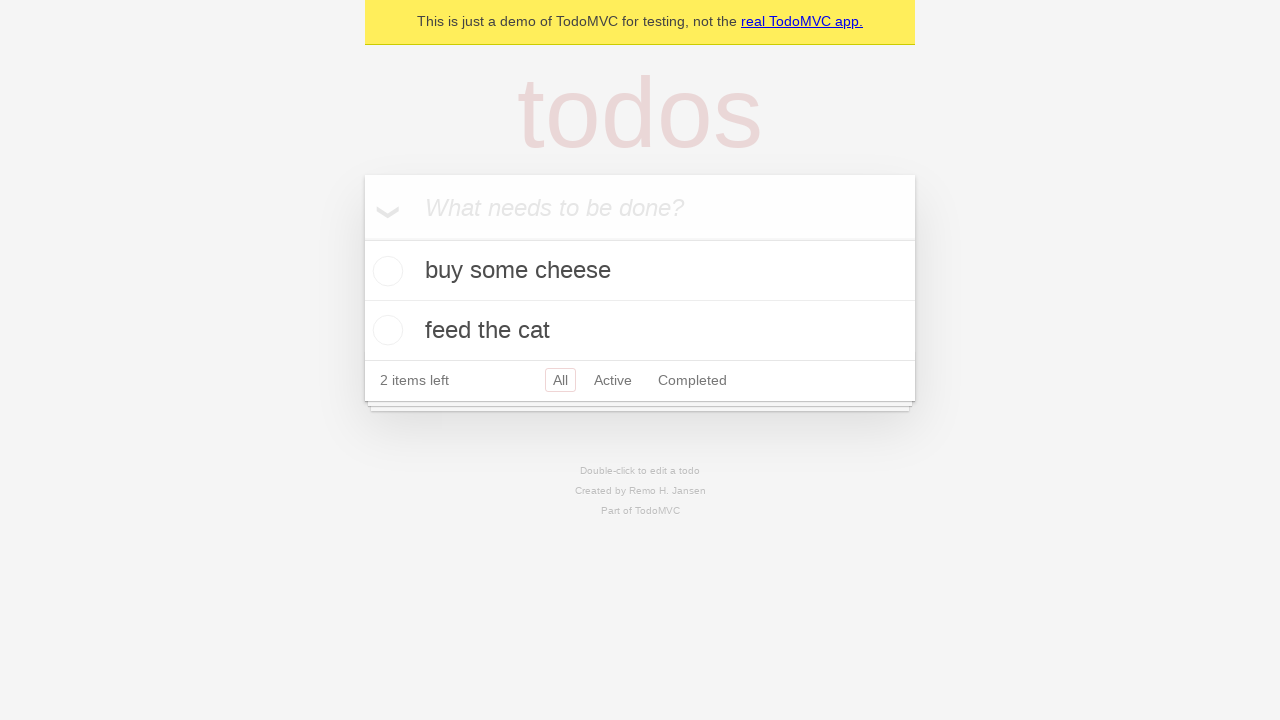

Filled todo input with 'book a doctors appointment' on internal:attr=[placeholder="What needs to be done?"i]
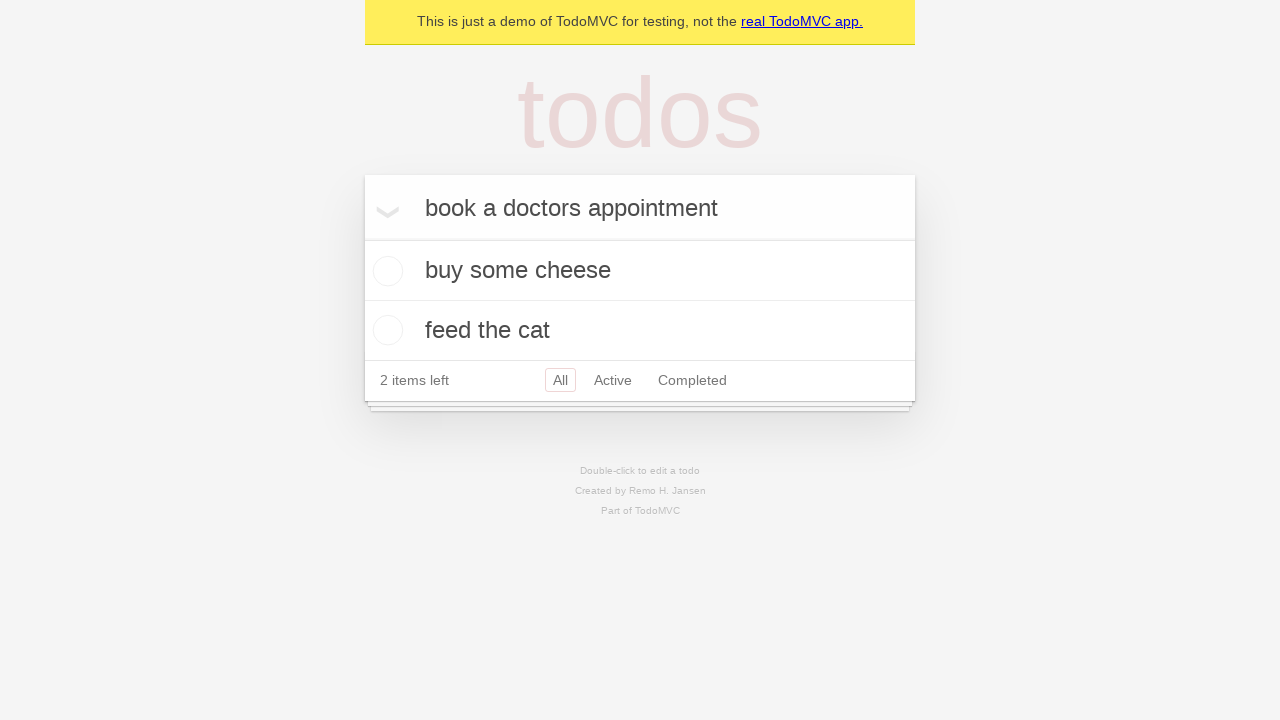

Pressed Enter to add third todo on internal:attr=[placeholder="What needs to be done?"i]
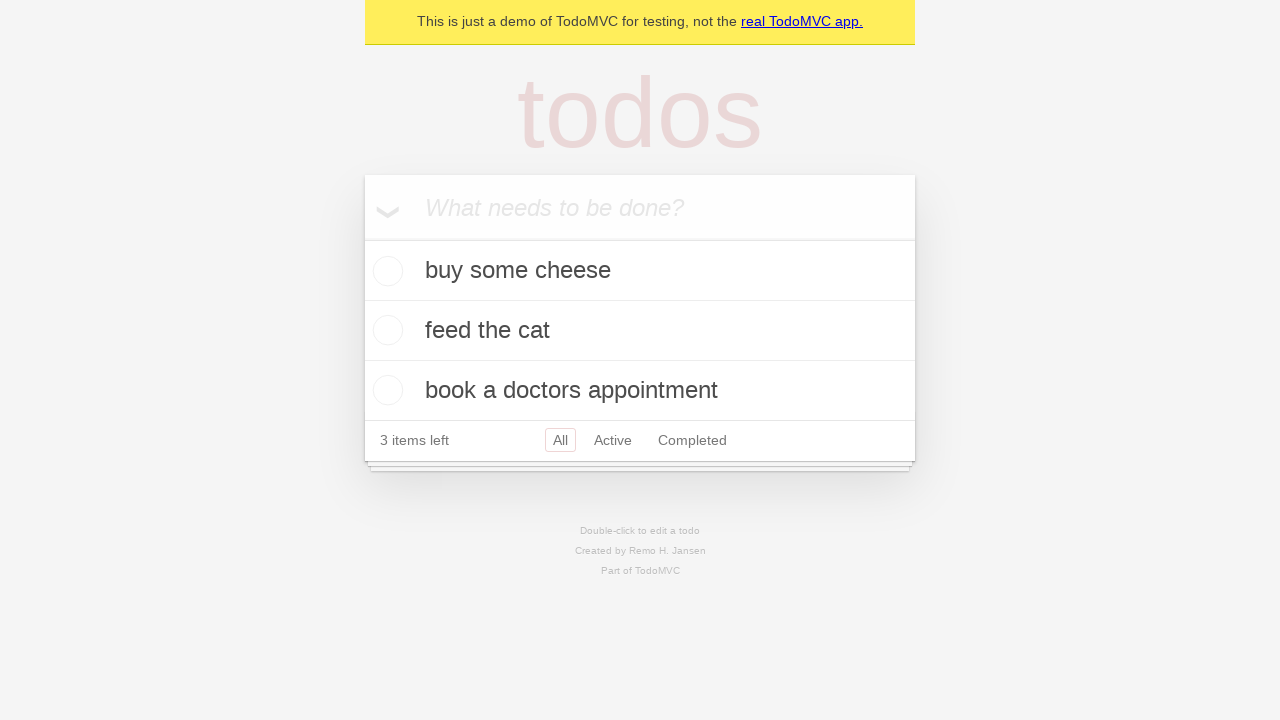

Checked the first todo item as completed at (385, 271) on .todo-list li .toggle >> nth=0
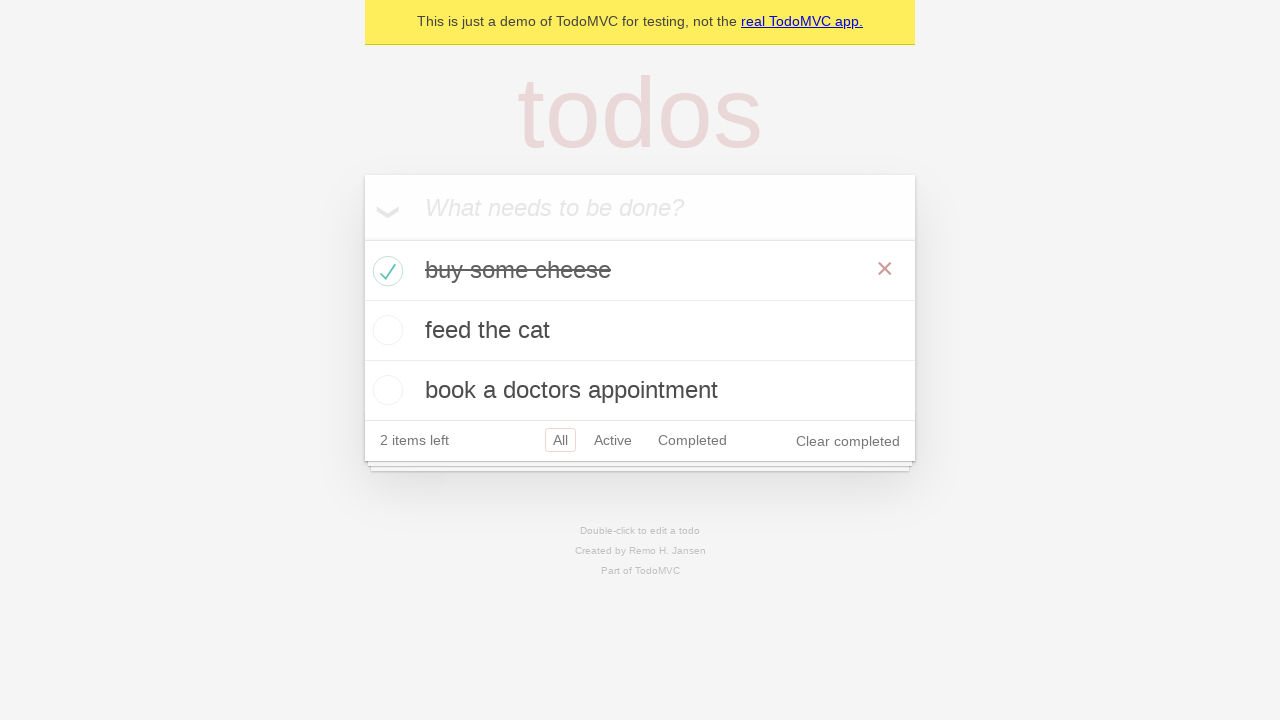

Clear completed button is visible with correct text when there are completed items
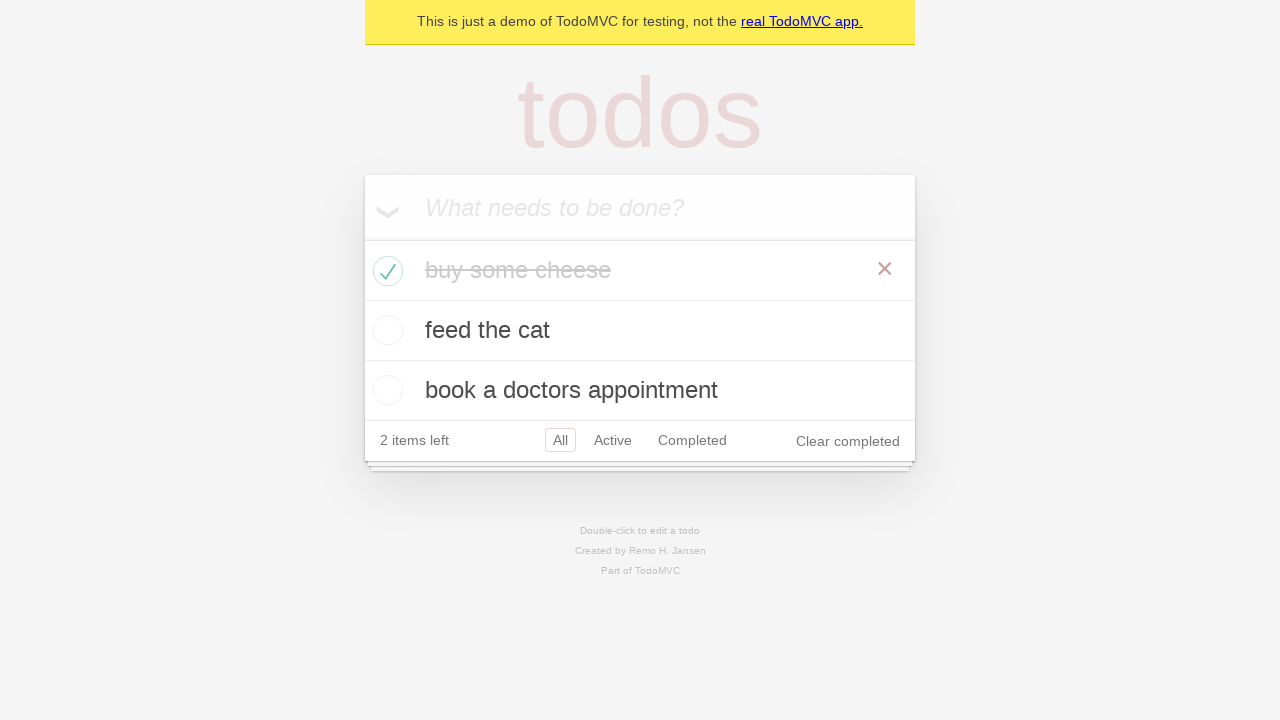

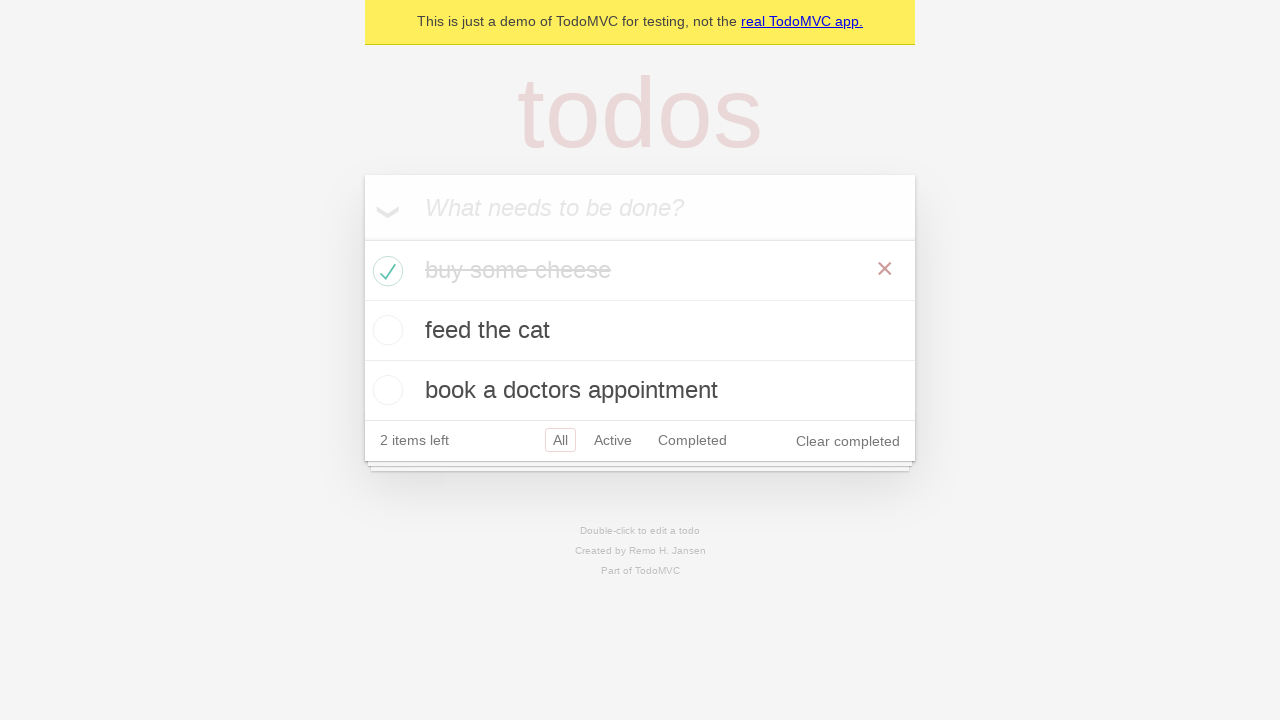